Tests delayed element loading by clicking a button that triggers content to appear with a small delay, then waits for the delayed element to become visible.

Starting URL: https://theautomationzone.blogspot.com/

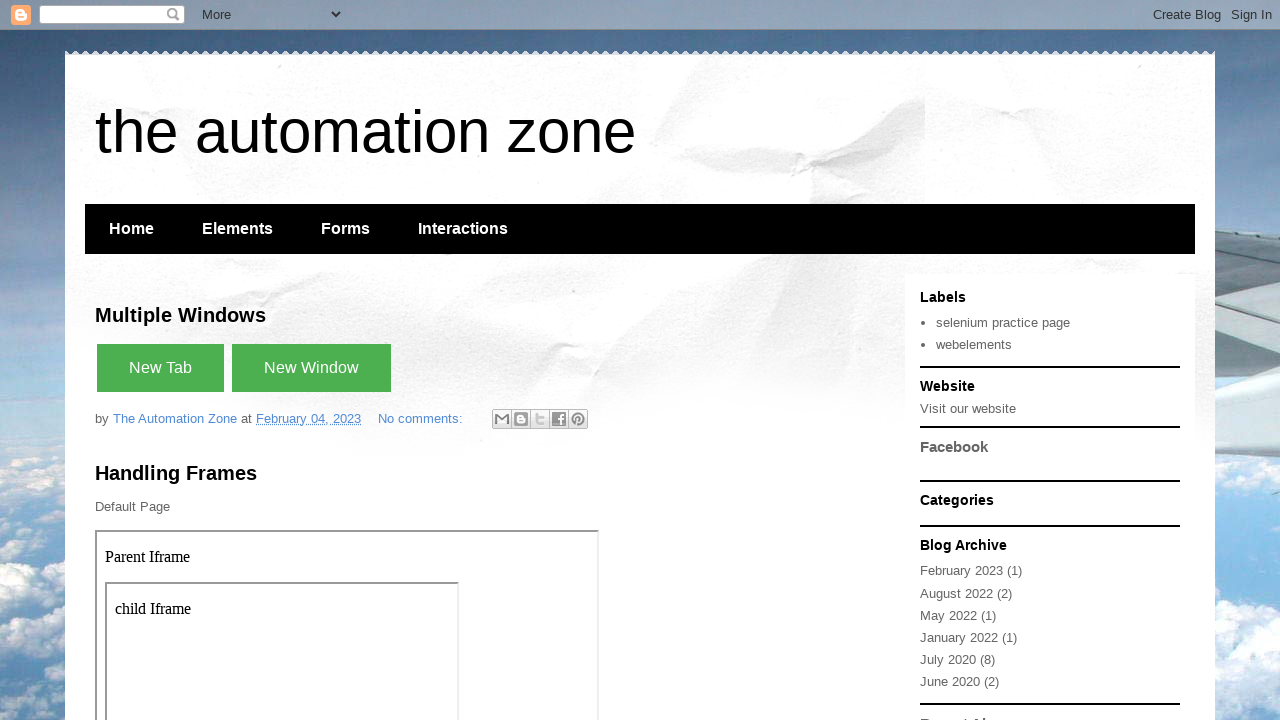

Clicked button to trigger delayed content at (243, 360) on xpath=//button[contains(text(), 'with small delay')]
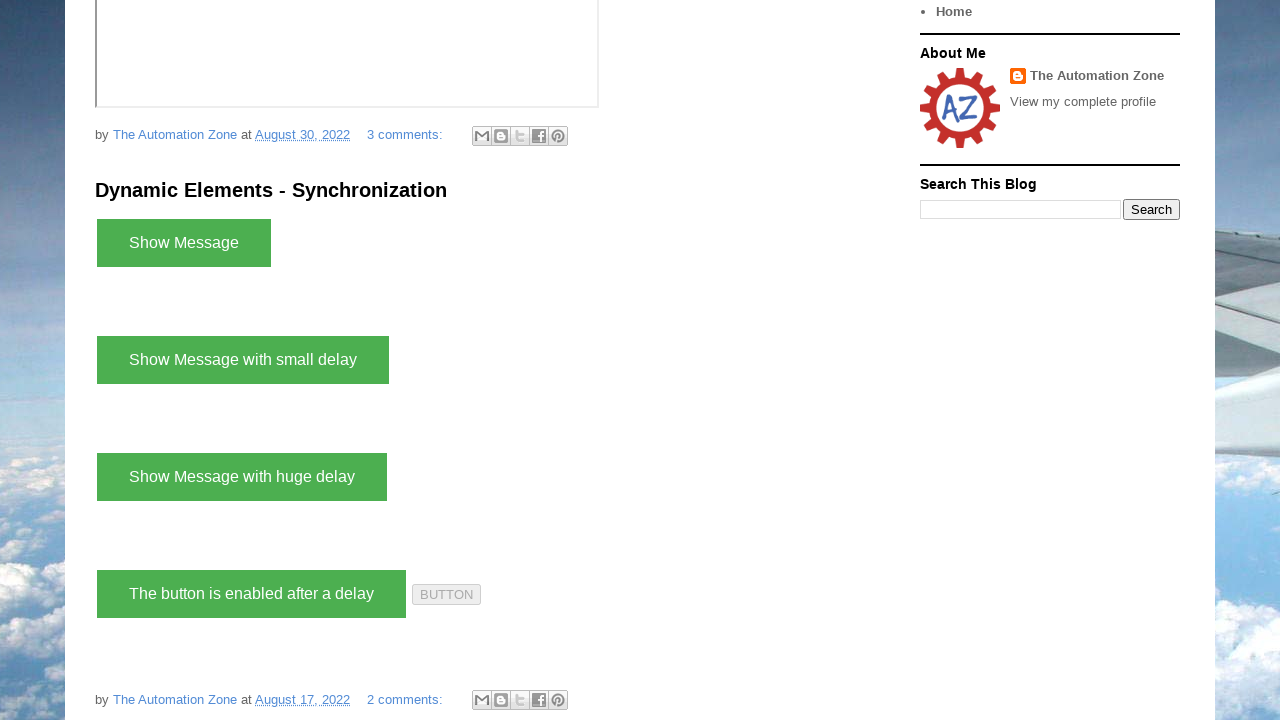

Delayed paragraph element became visible
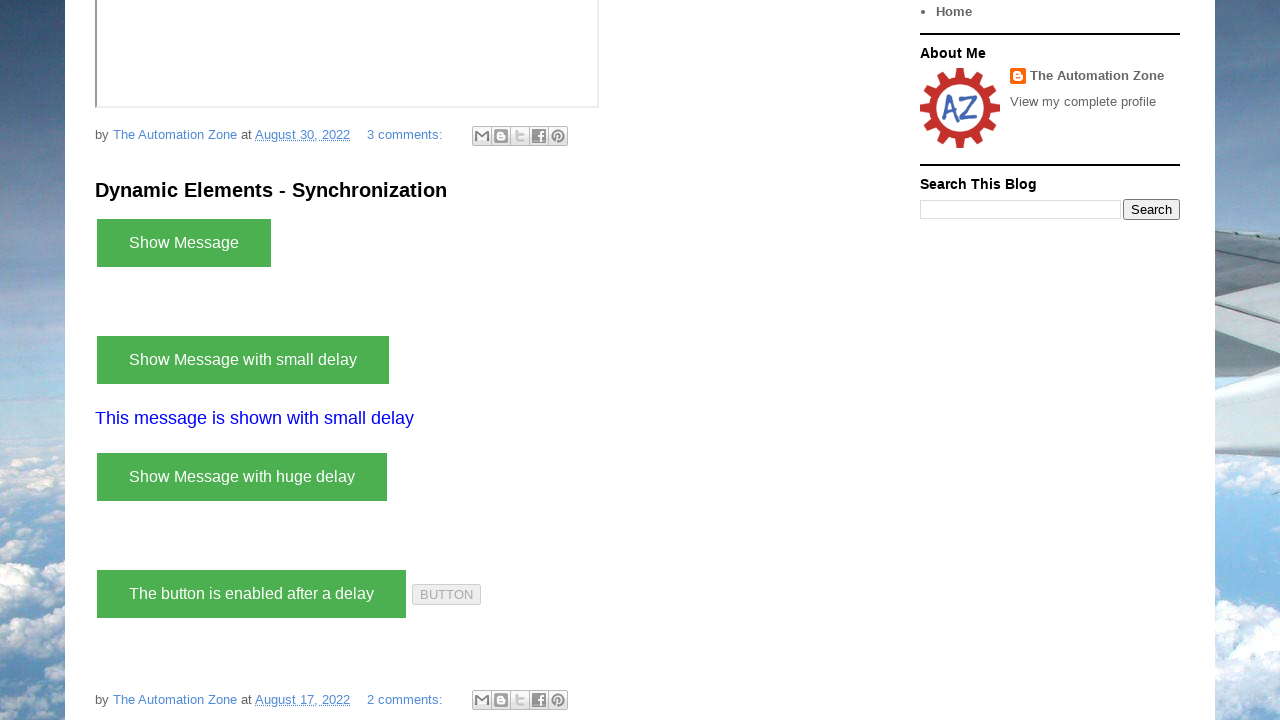

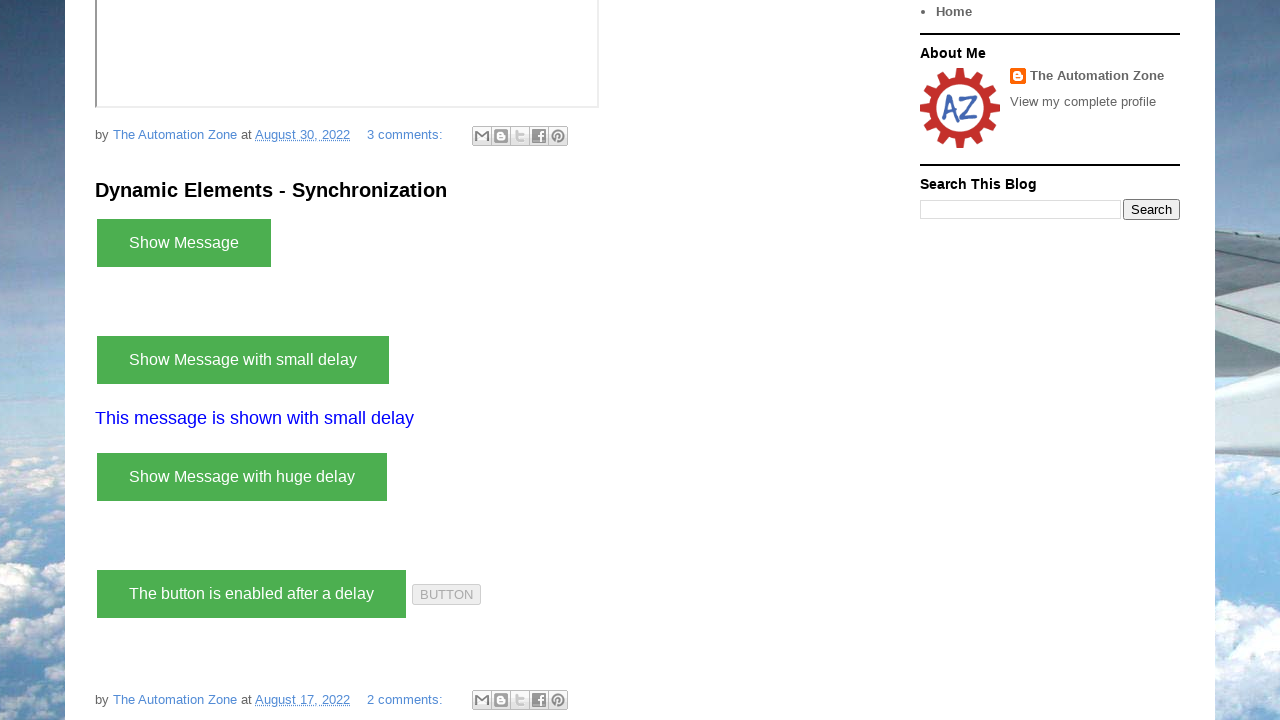